Tests browser back navigation by clicking a link and then going back

Starting URL: https://webdriver.io

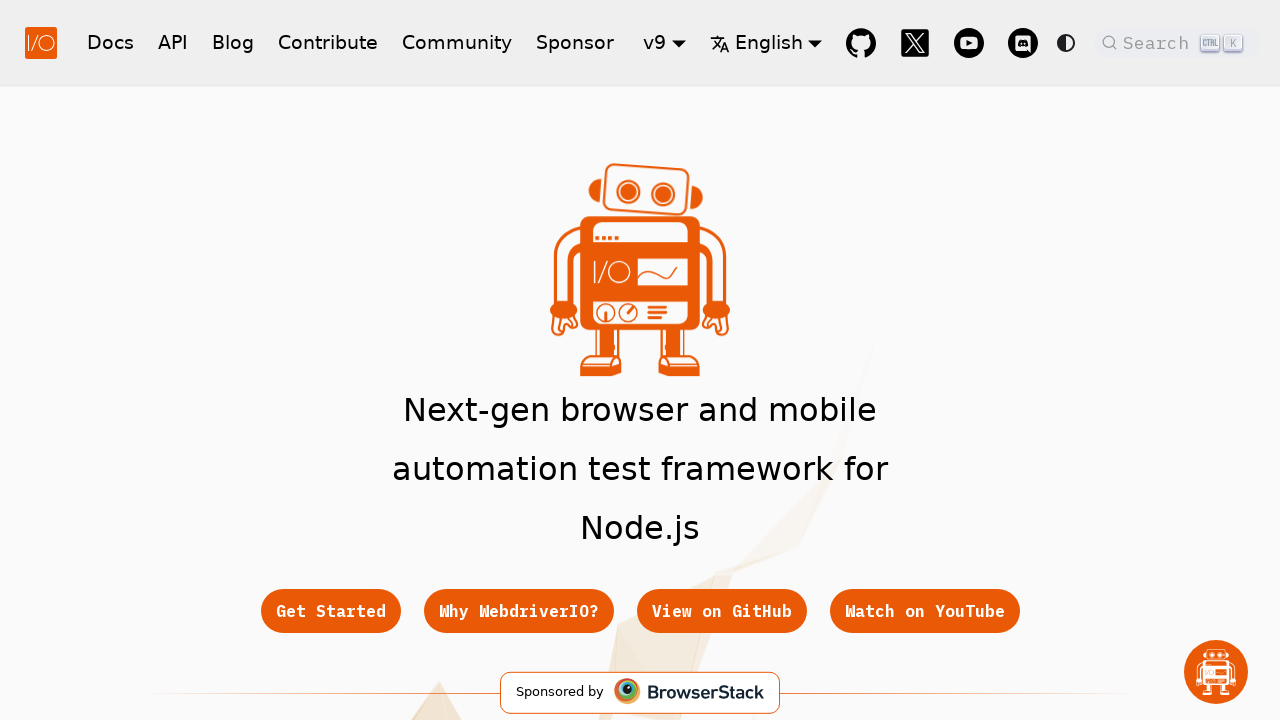

Clicked the API link at (173, 42) on a:text('API')
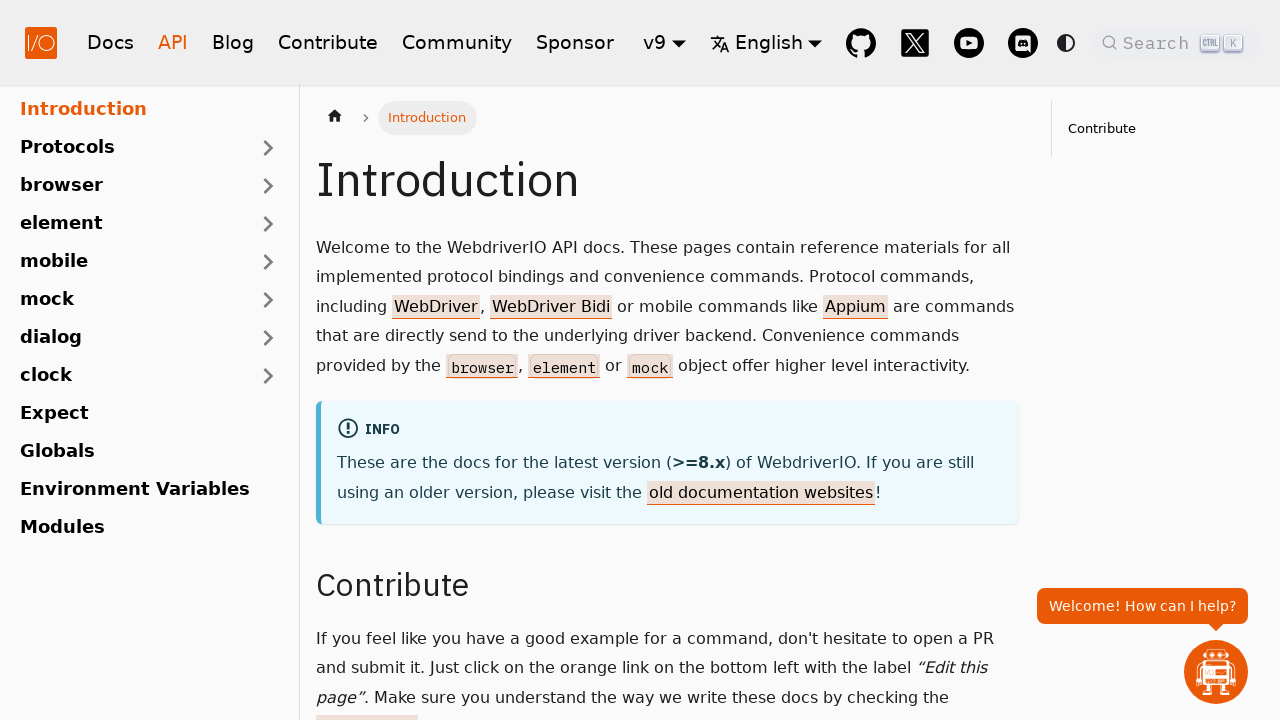

Navigated to API documentation page
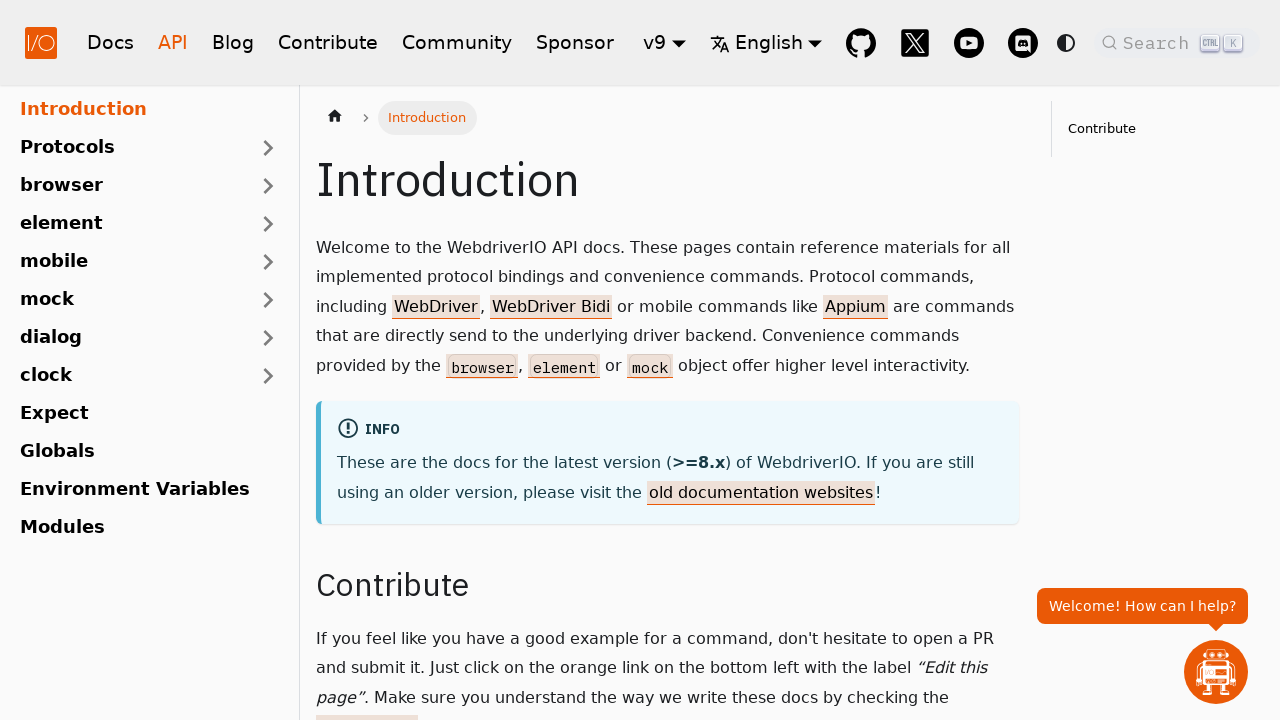

Clicked browser back button
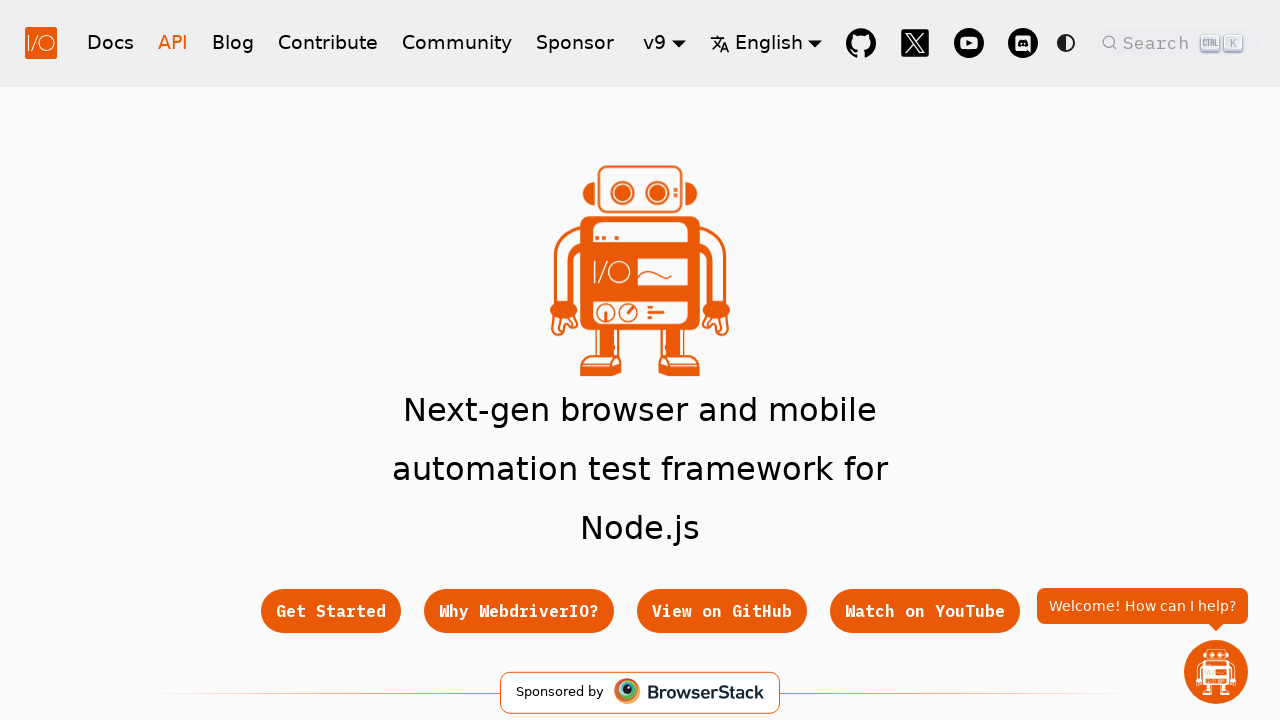

Verified browser navigated back to webdriver.io homepage
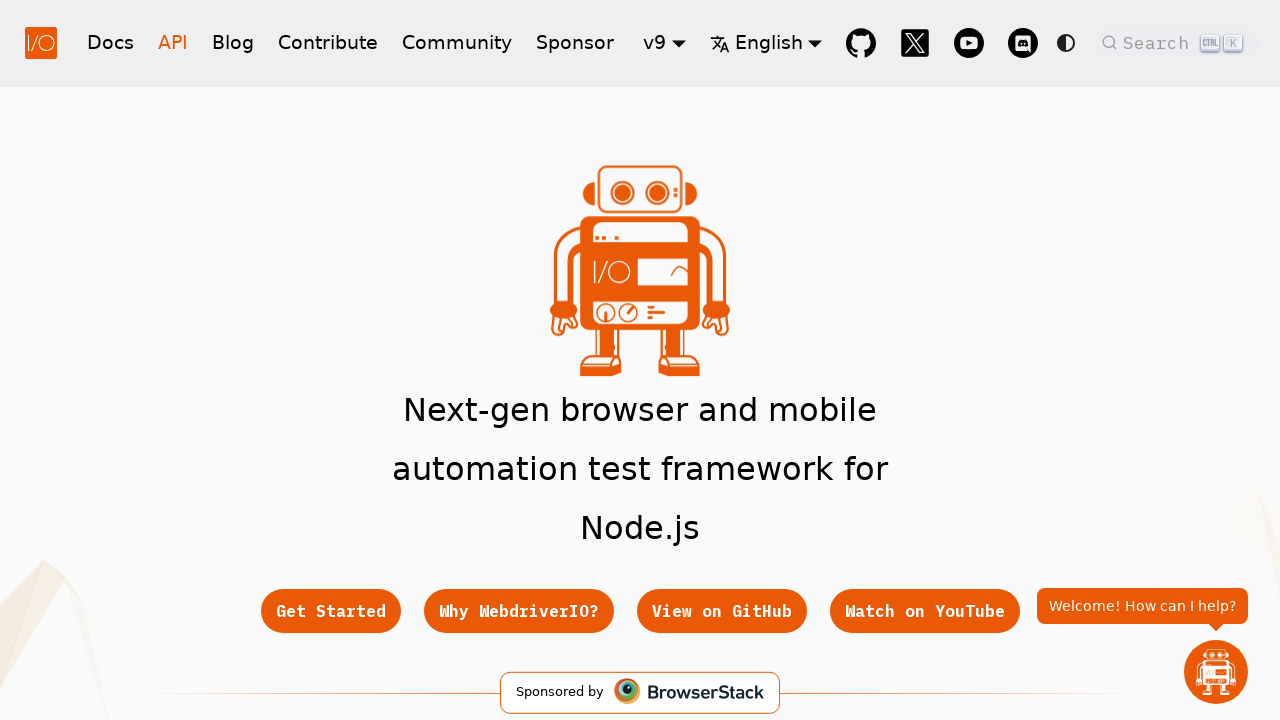

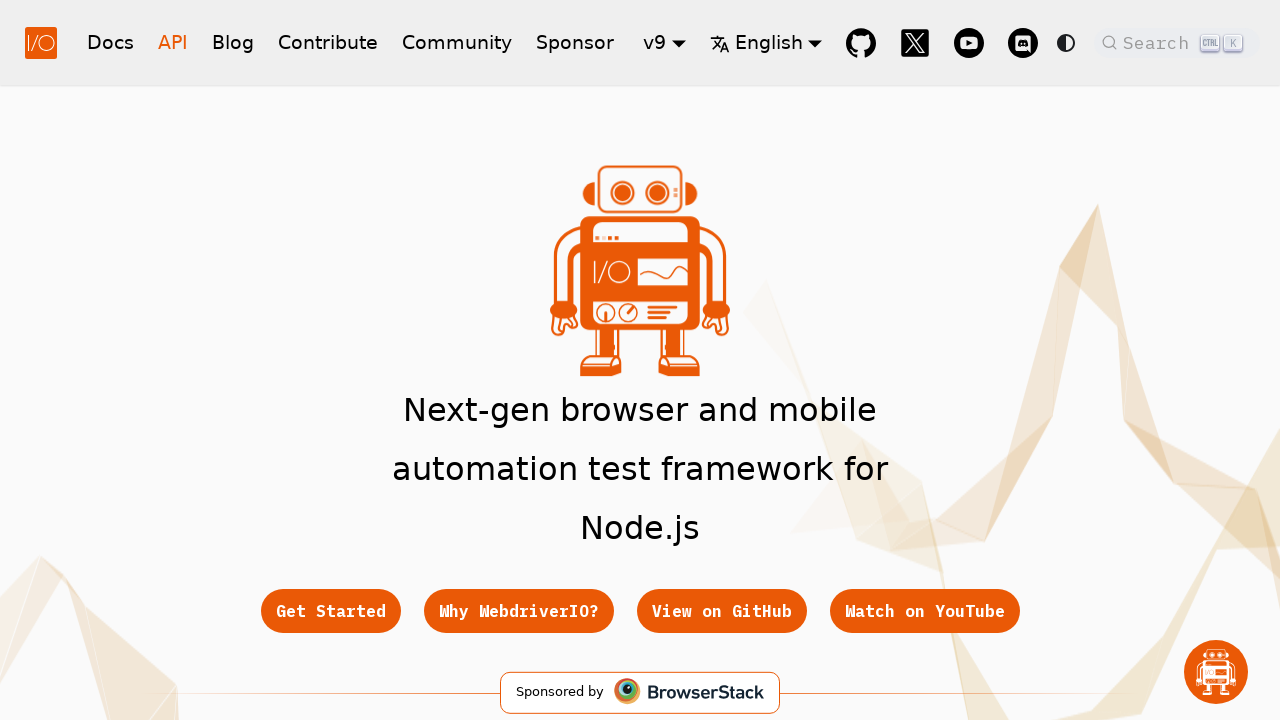